Tests timeout behavior by clicking a button that triggers an AJAX request and then clicking on the success element once it appears.

Starting URL: http://uitestingplayground.com/ajax

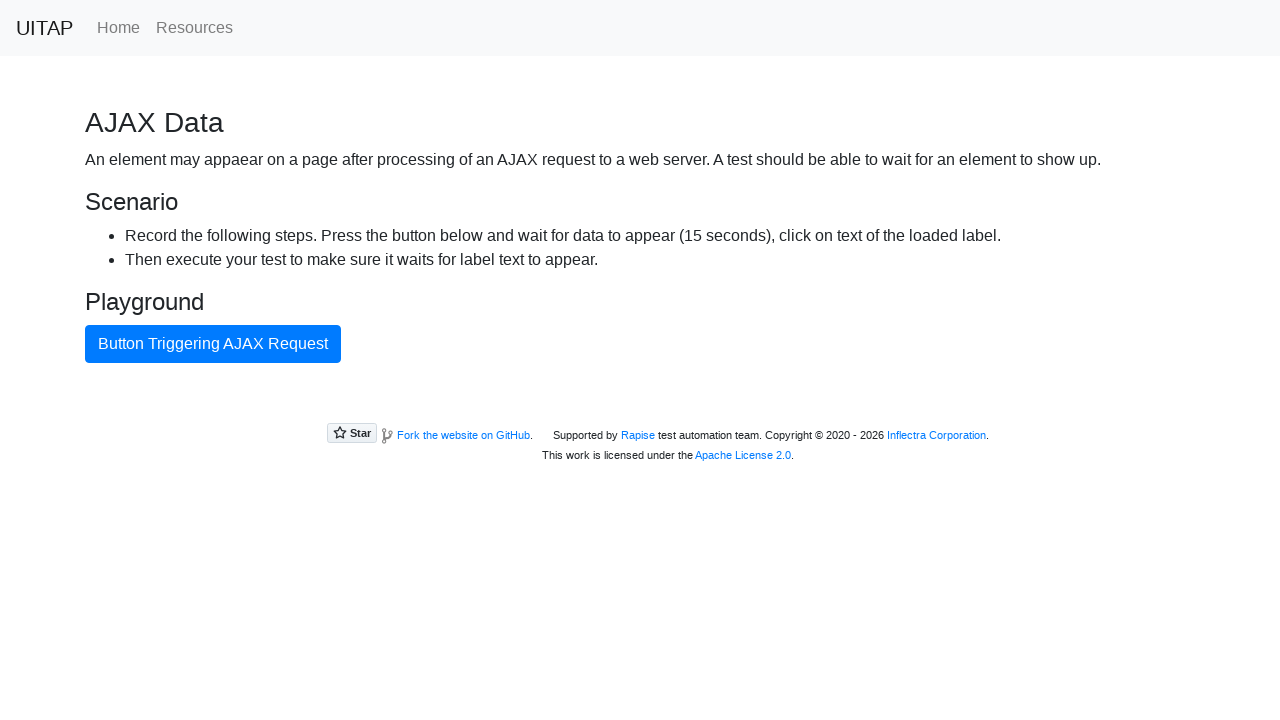

Clicked button that triggers AJAX request at (213, 344) on internal:text="Button Triggering AJAX Request"i
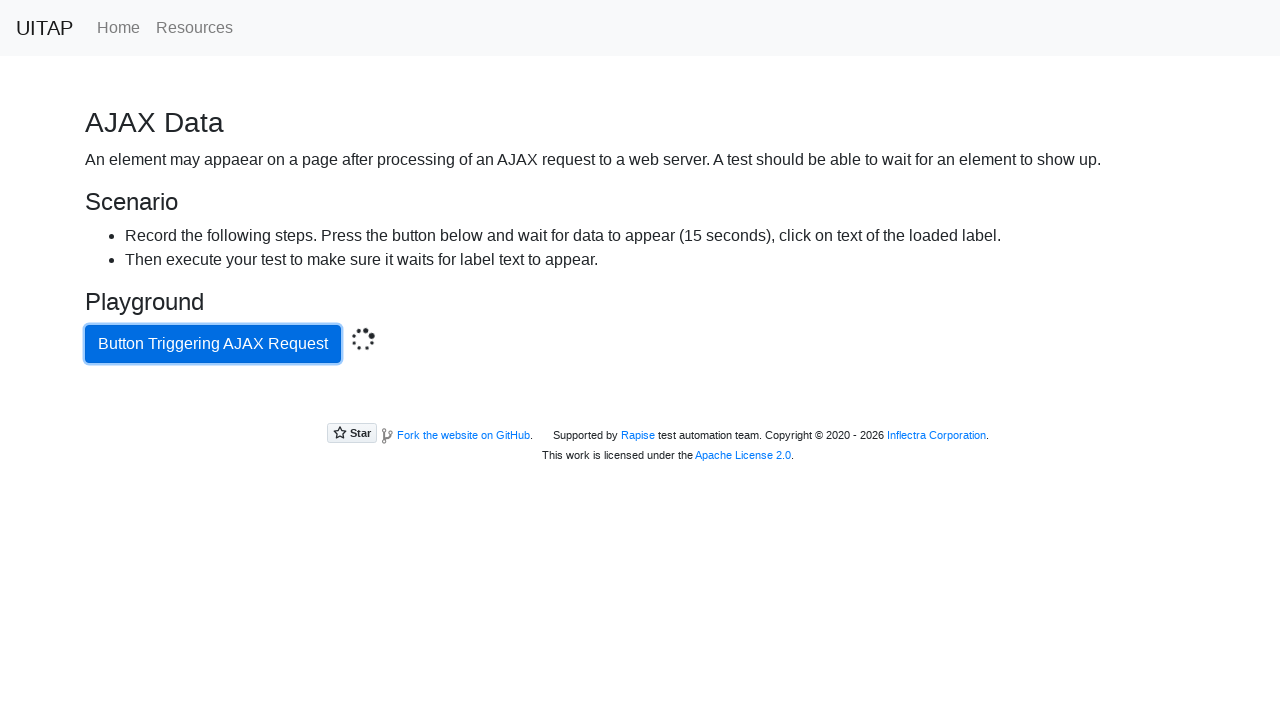

Located success element
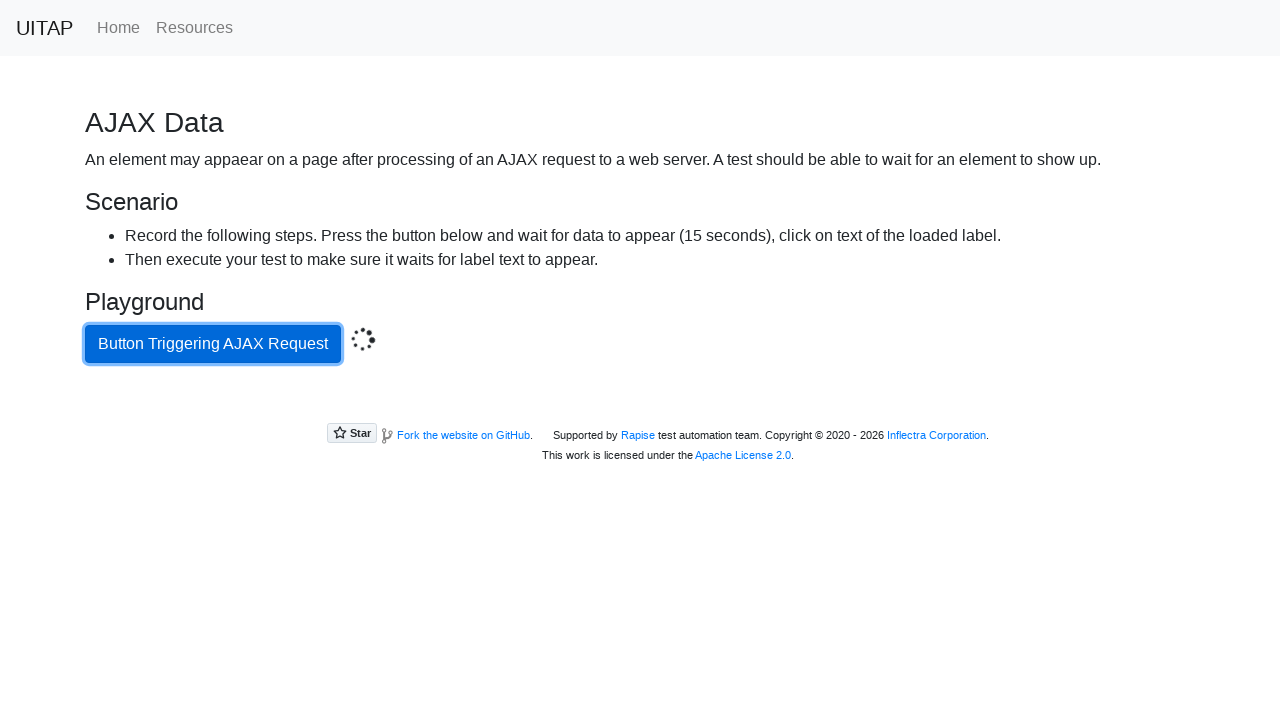

Clicked success element after AJAX response appeared at (640, 405) on .bg-success
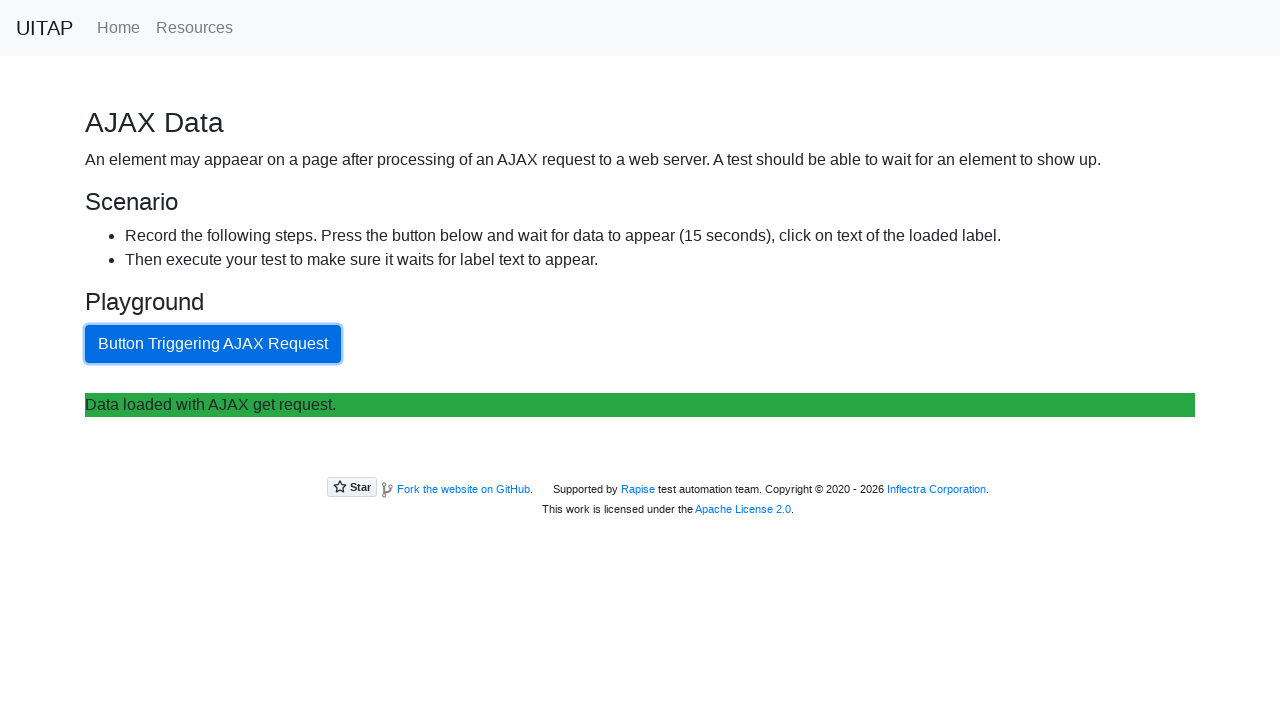

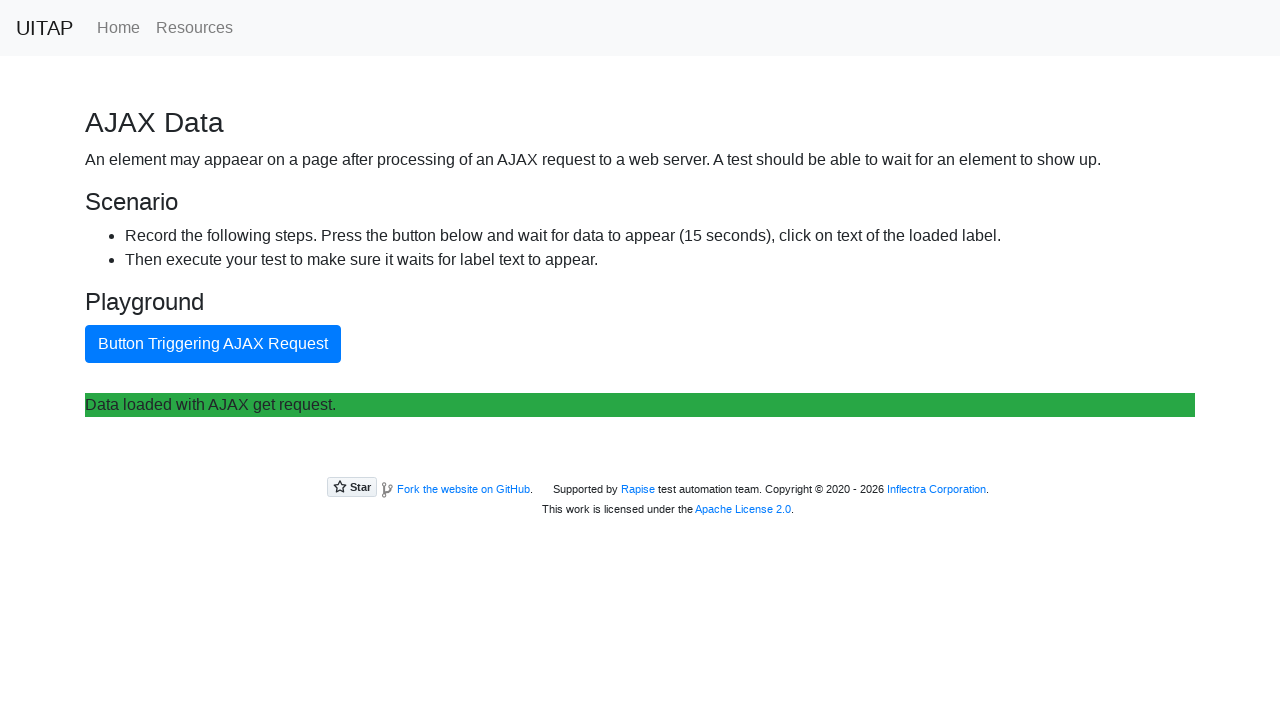